Tests the Automation Exercise website by verifying links exist on the homepage, clicking on the Products link, and verifying the special offer element is displayed on the products page.

Starting URL: https://www.automationexercise.com/

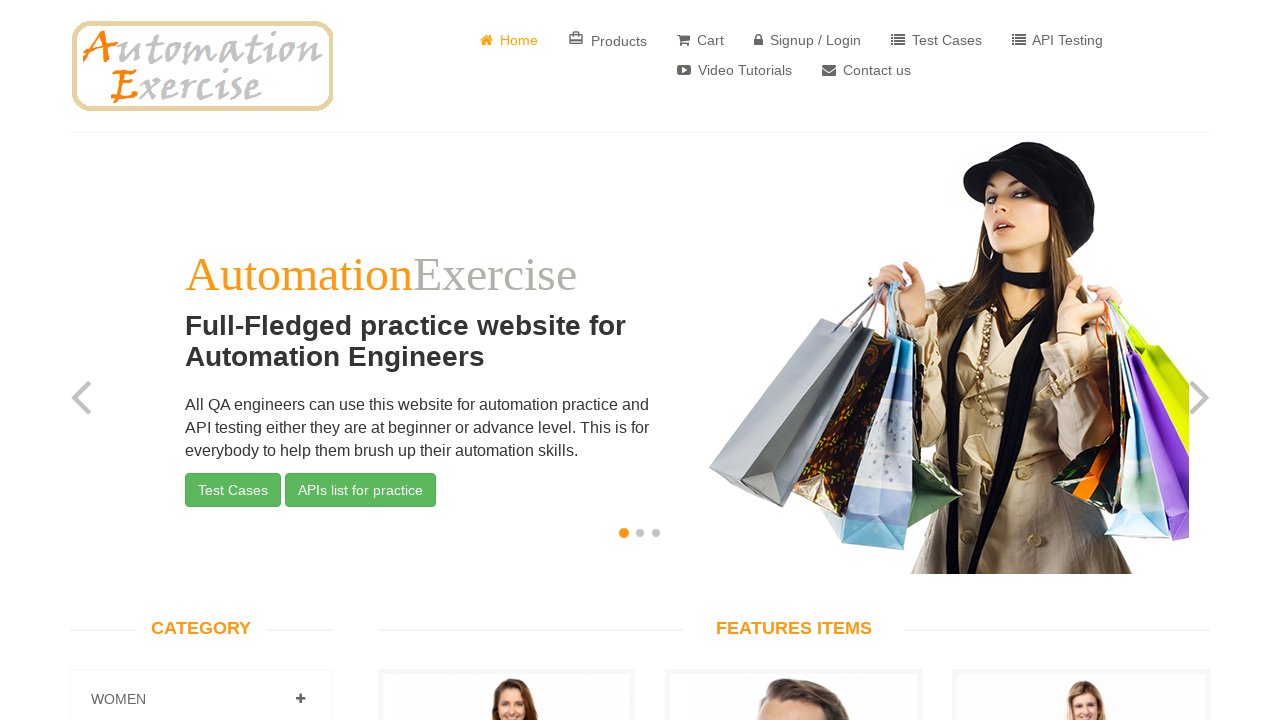

Waited for links to load on homepage
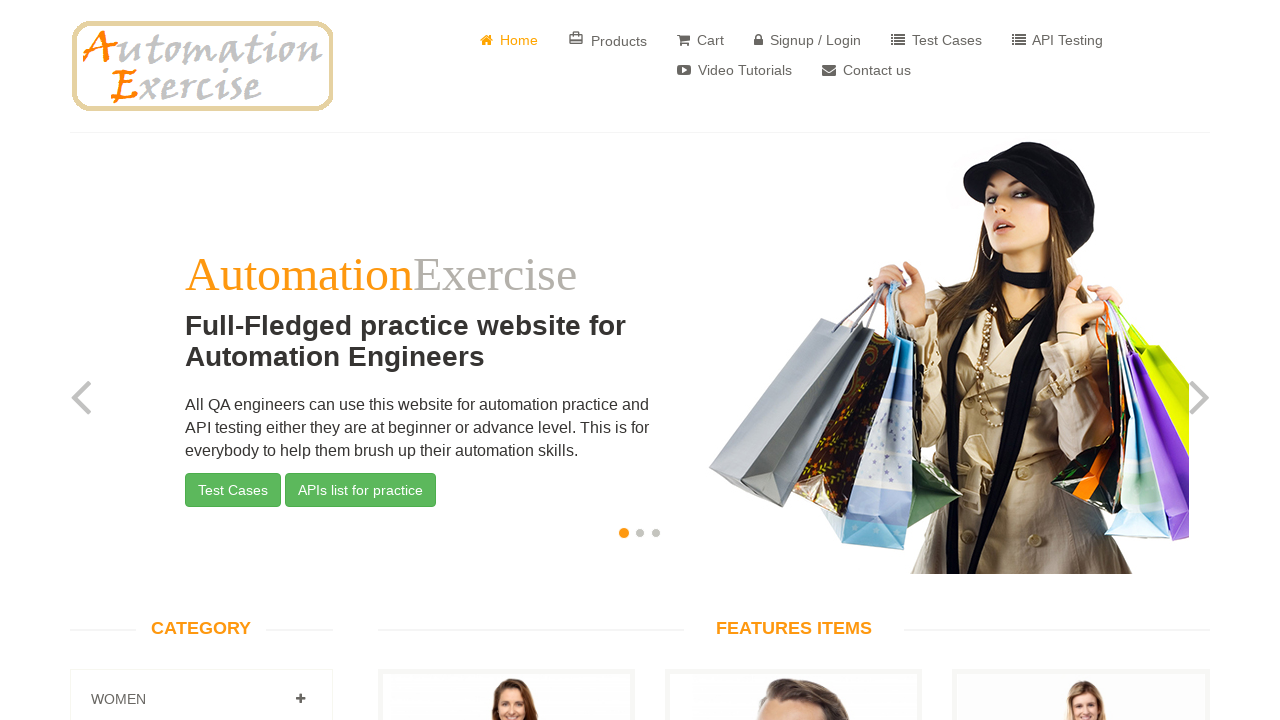

Clicked on Products link at (608, 40) on a:has-text('Products')
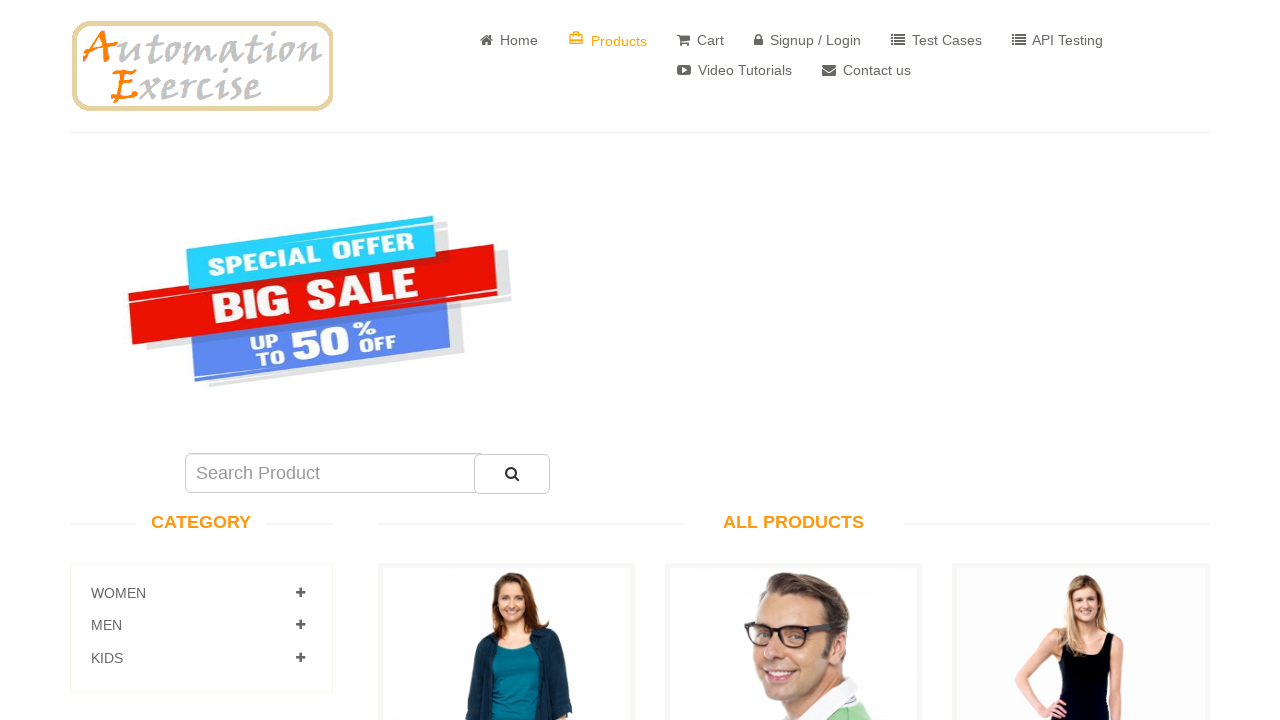

Waited for special offer element to load on products page
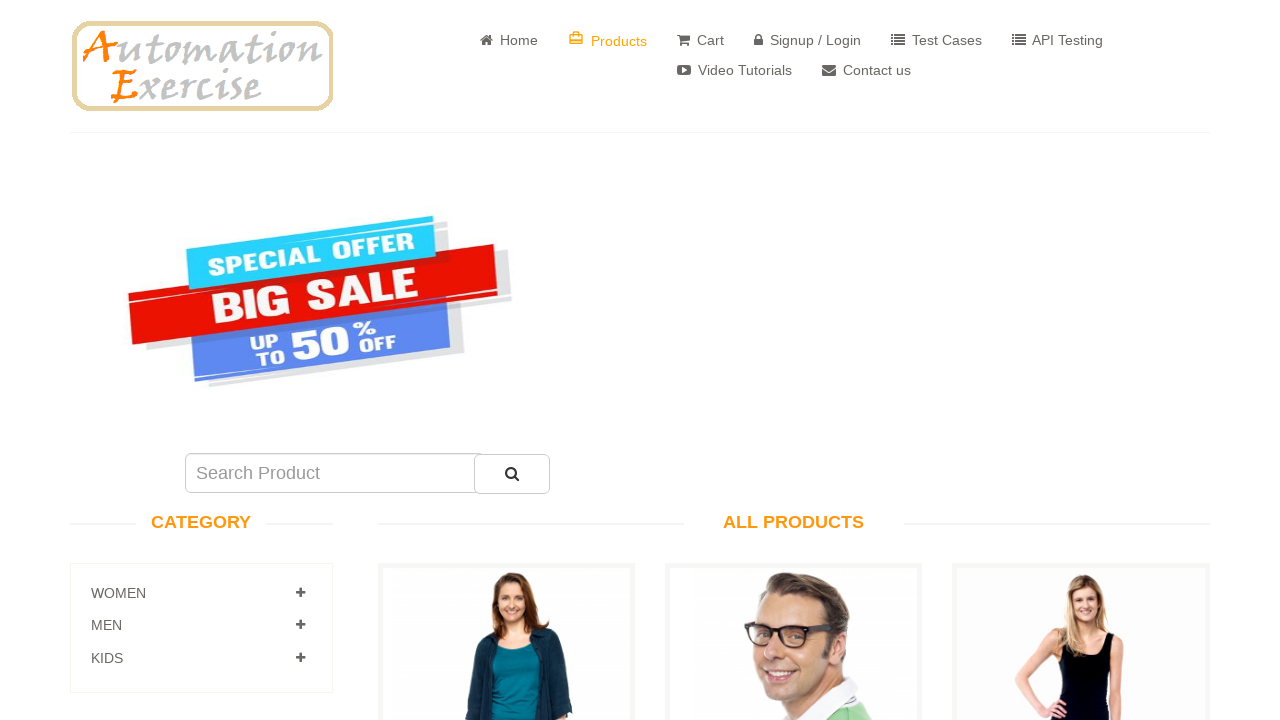

Verified special offer element is visible
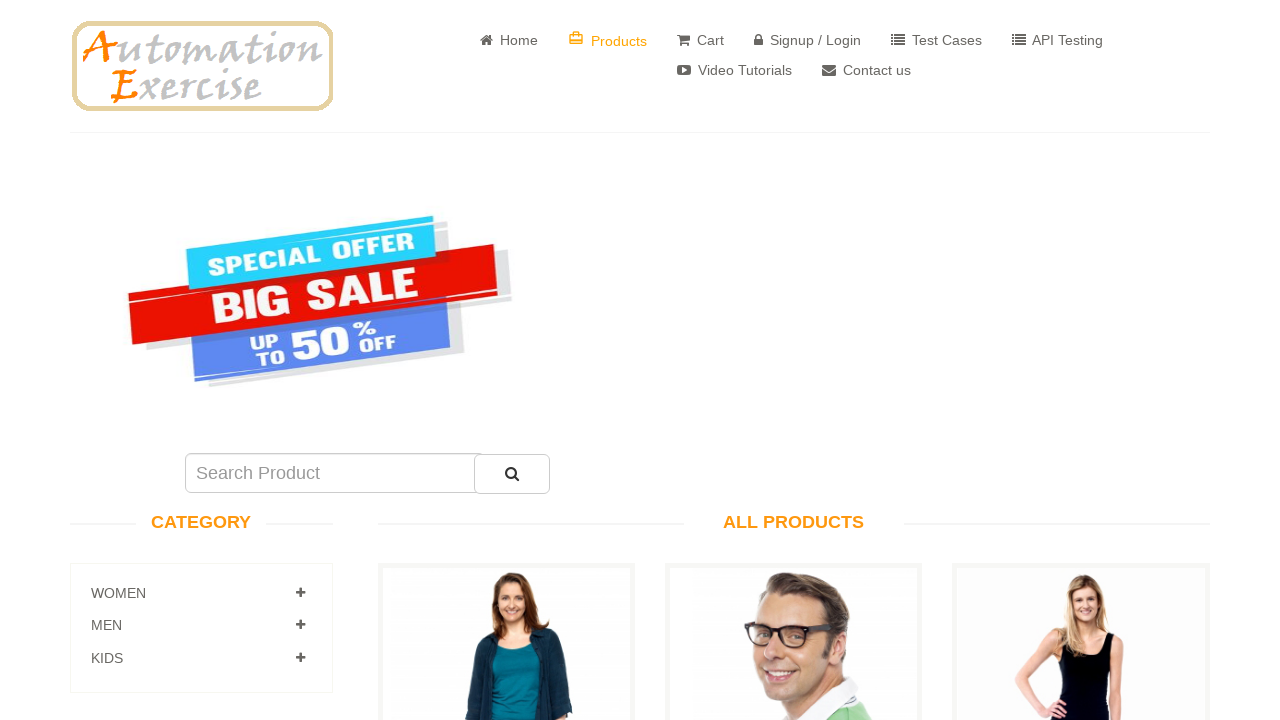

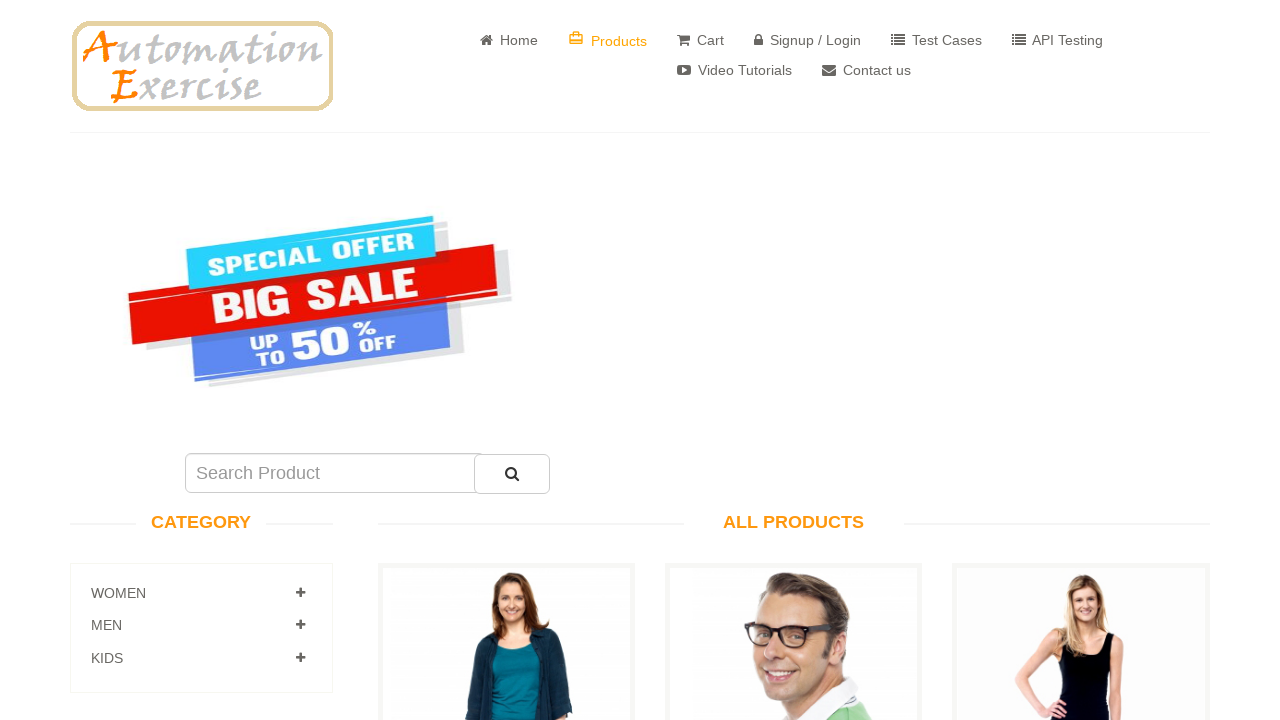